Tests various alert handling scenarios including simple alerts, confirmation dialogs, prompt alerts, and window switching functionality on a demo automation testing site

Starting URL: https://demo.automationtesting.in/Alerts.html

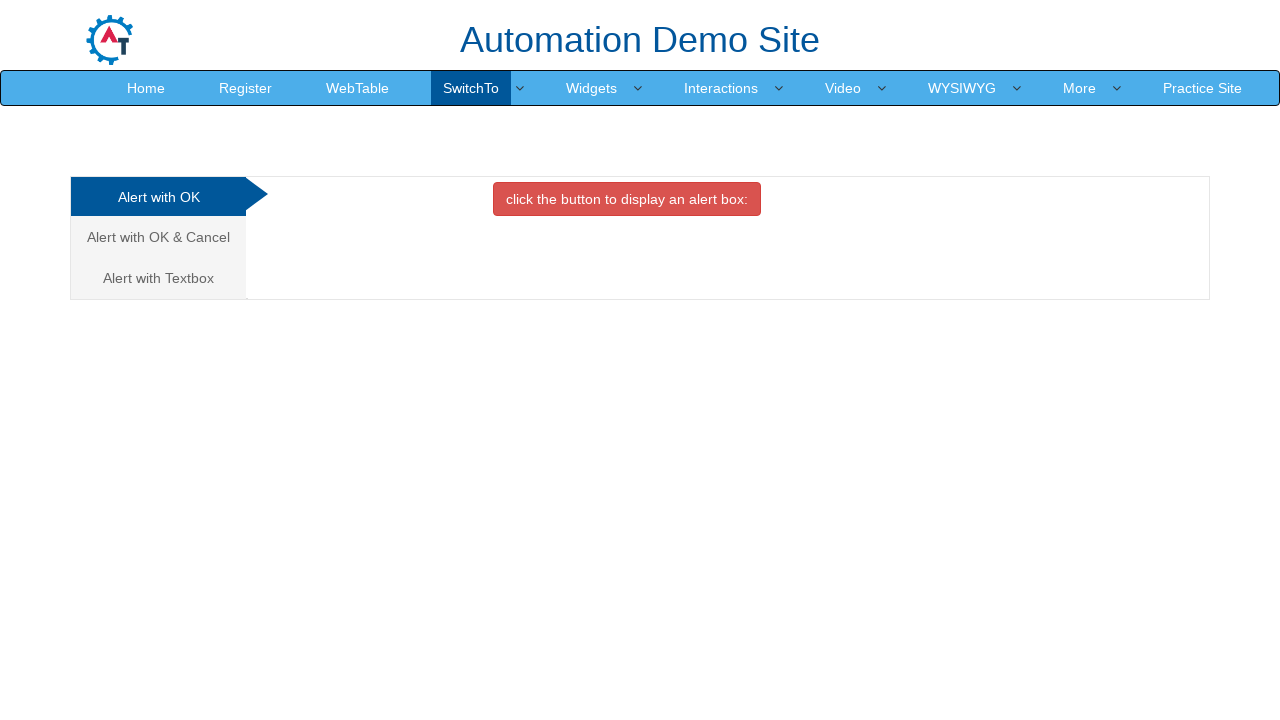

Clicked button to display simple alert at (627, 199) on xpath=//button[contains(text(),'click the button to display an')]
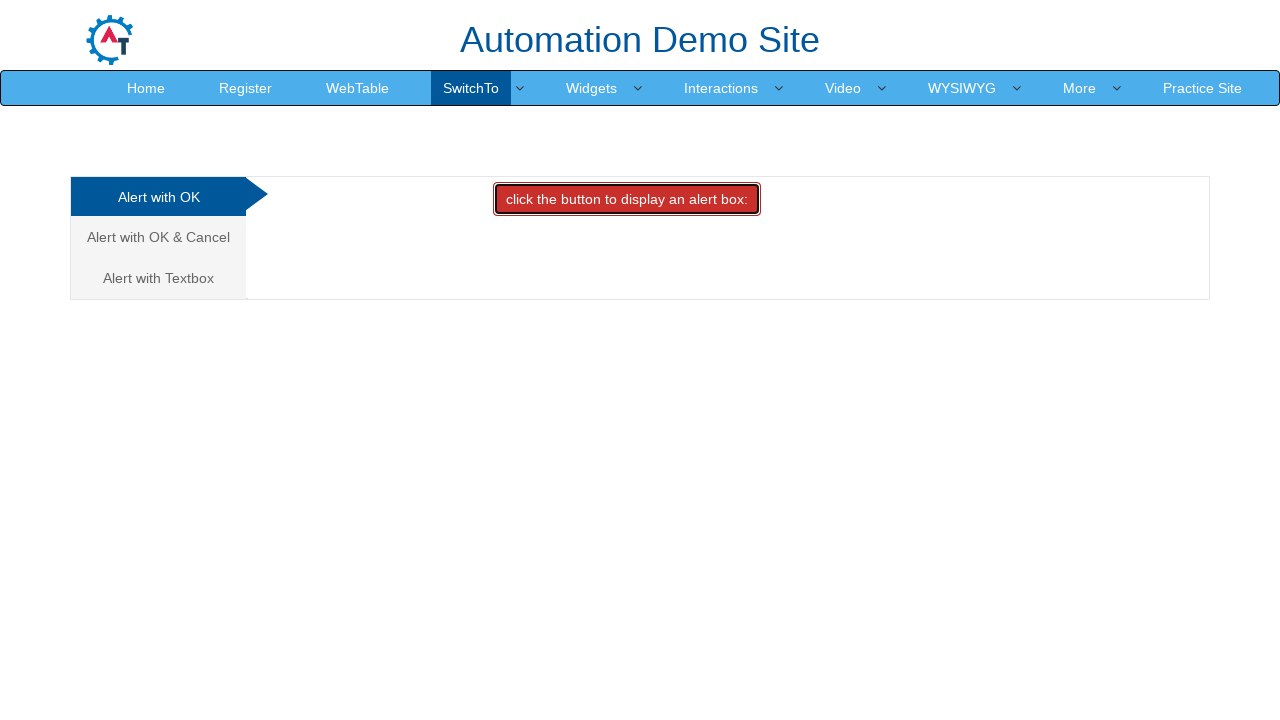

Set up listener to accept simple alert
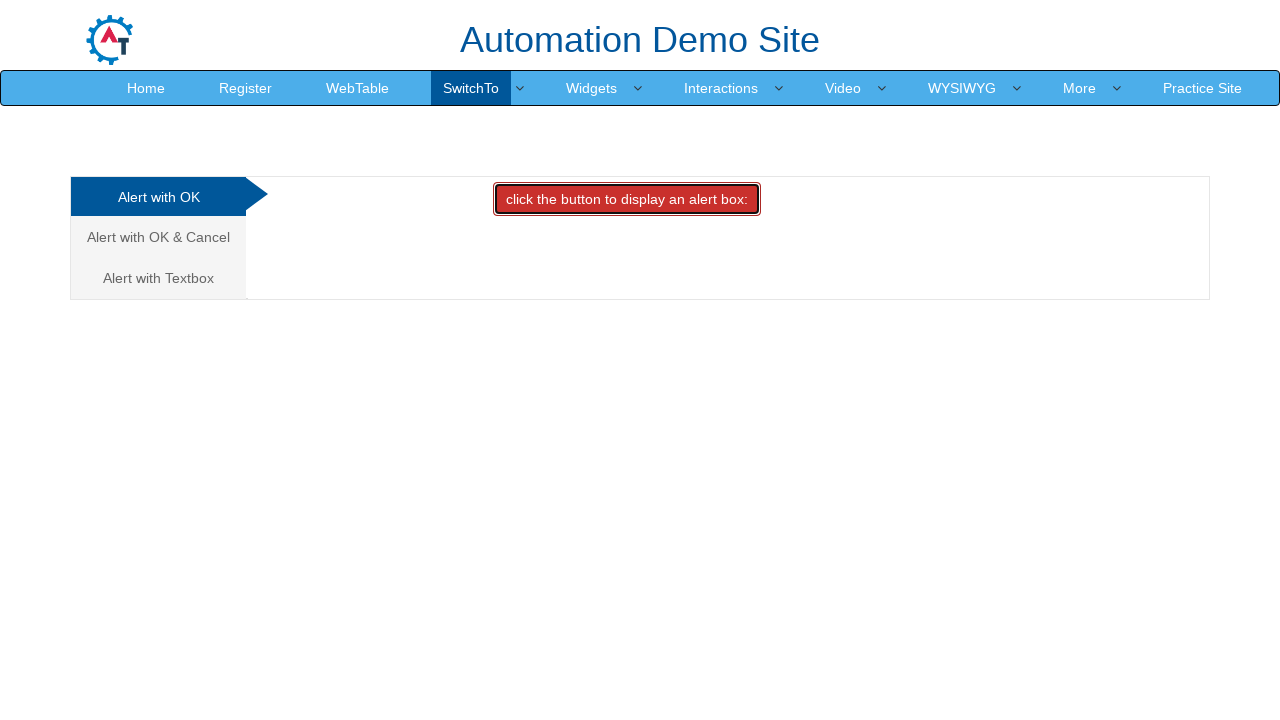

Navigated to Alert with OK & Cancel section at (158, 237) on xpath=//a[normalize-space()='Alert with OK & Cancel']
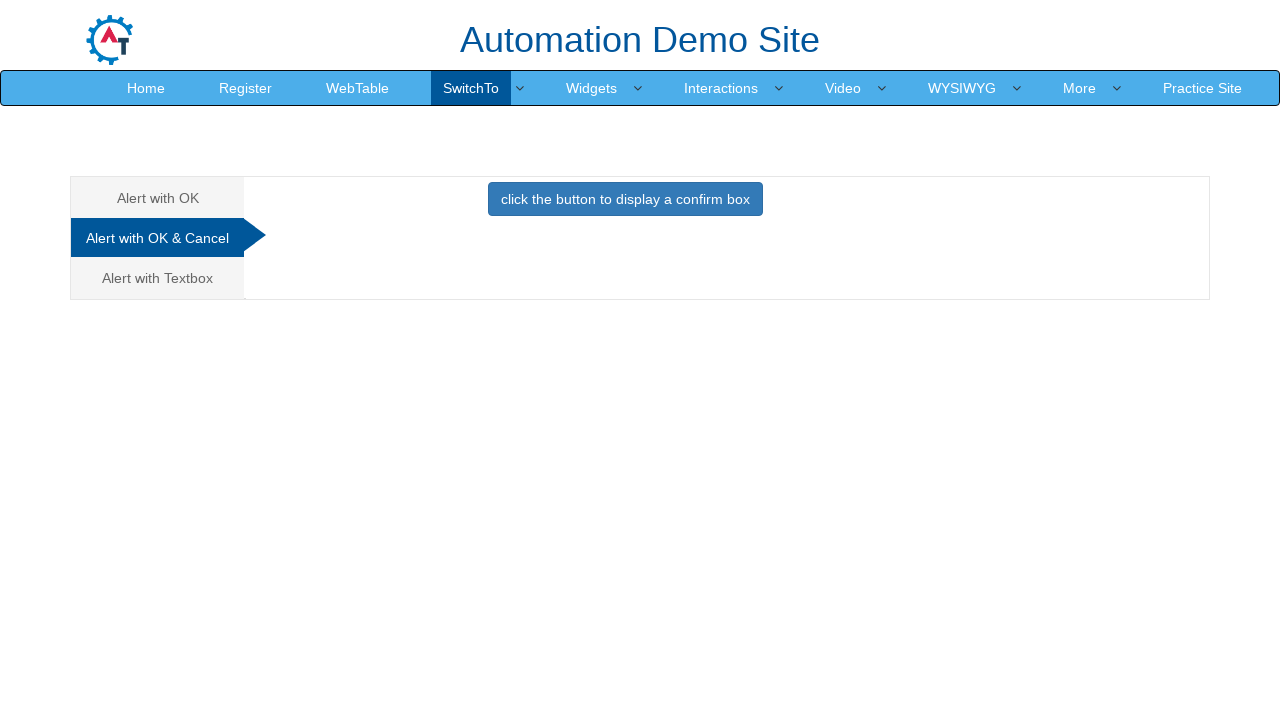

Clicked button to display confirmation dialog at (625, 199) on xpath=//button[normalize-space()='click the button to display a confirm box']
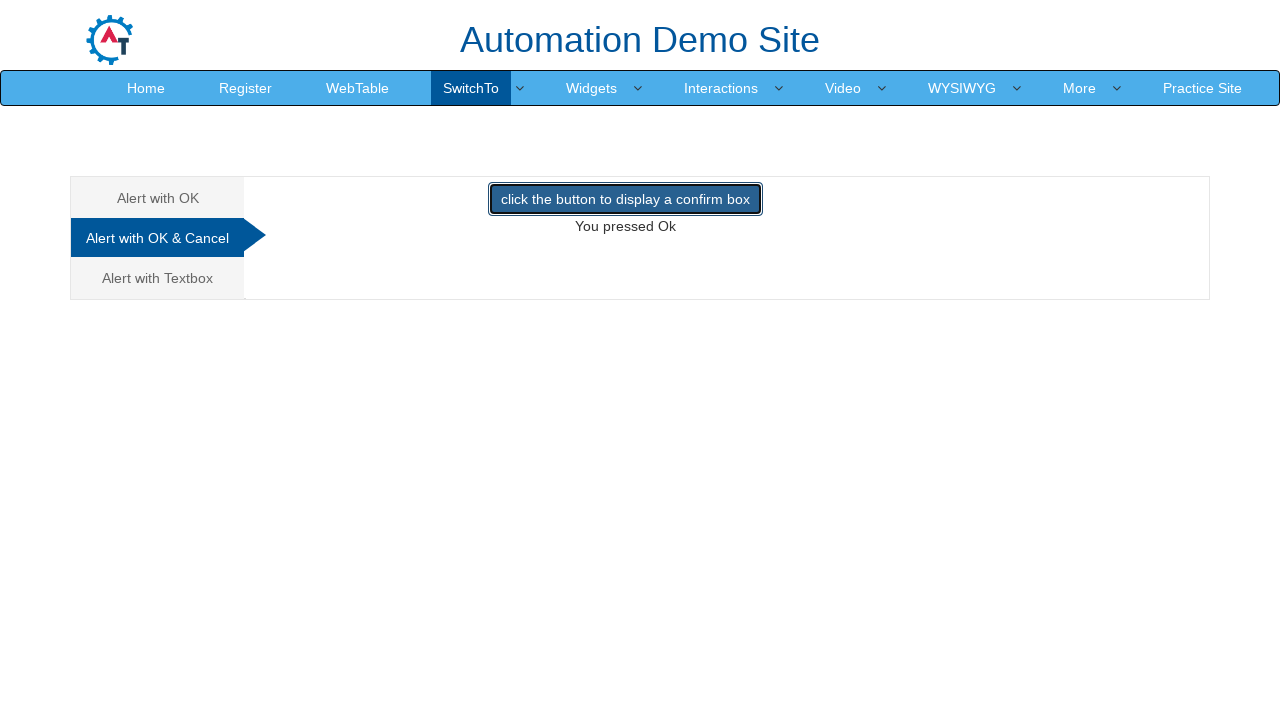

Navigated to Alert with Textbox section at (158, 278) on xpath=//a[normalize-space()='Alert with Textbox']
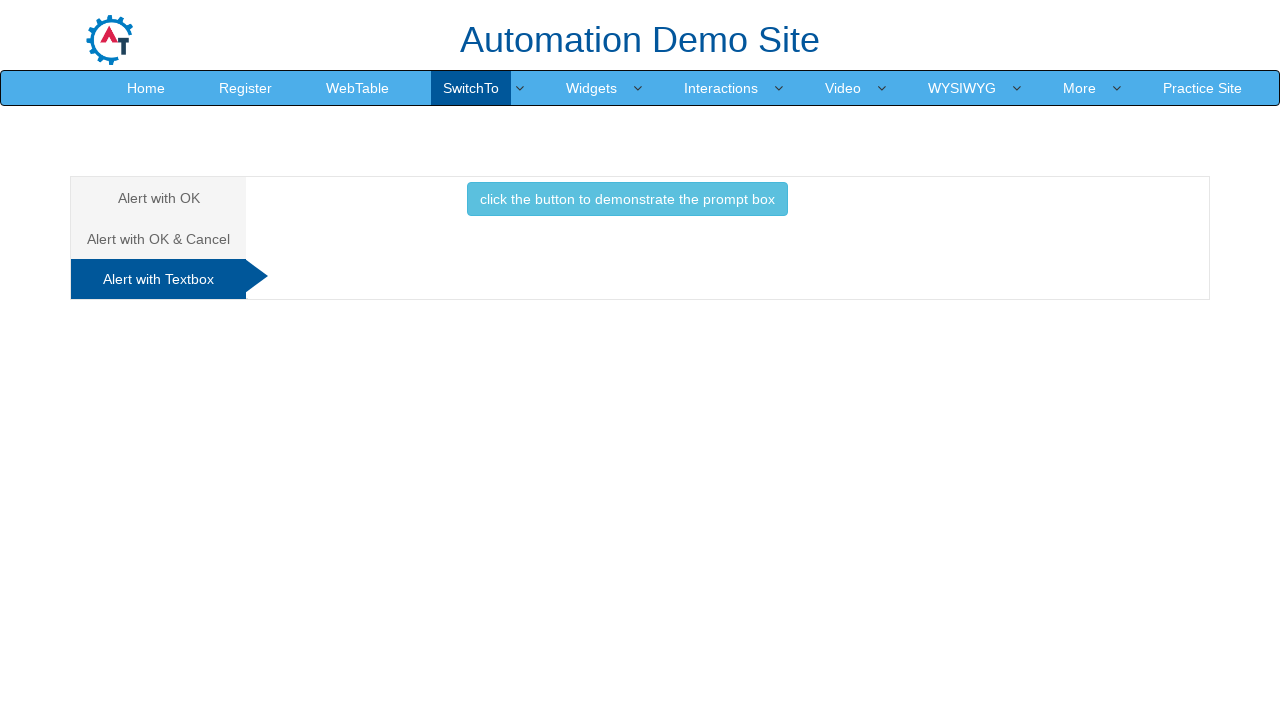

Set up listener to handle prompt alert with 'Test input'
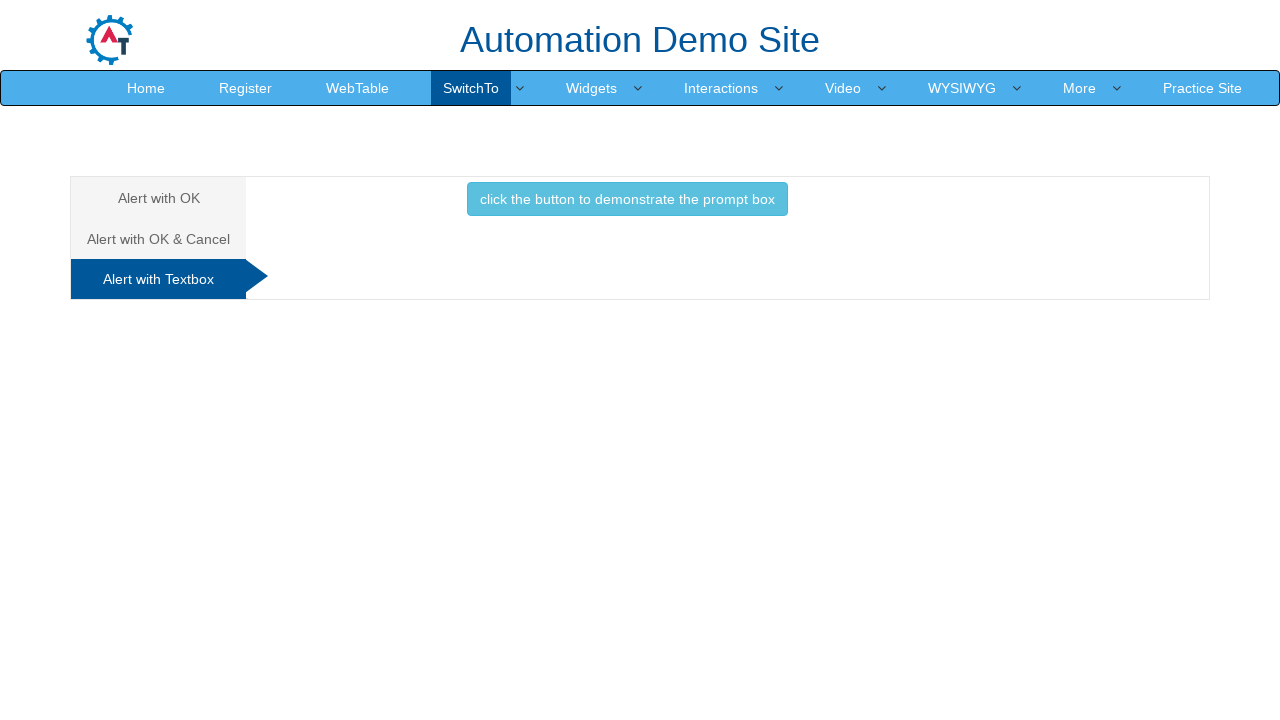

Clicked button to display prompt alert at (627, 199) on xpath=//button[normalize-space()='click the button to demonstrate the prompt box
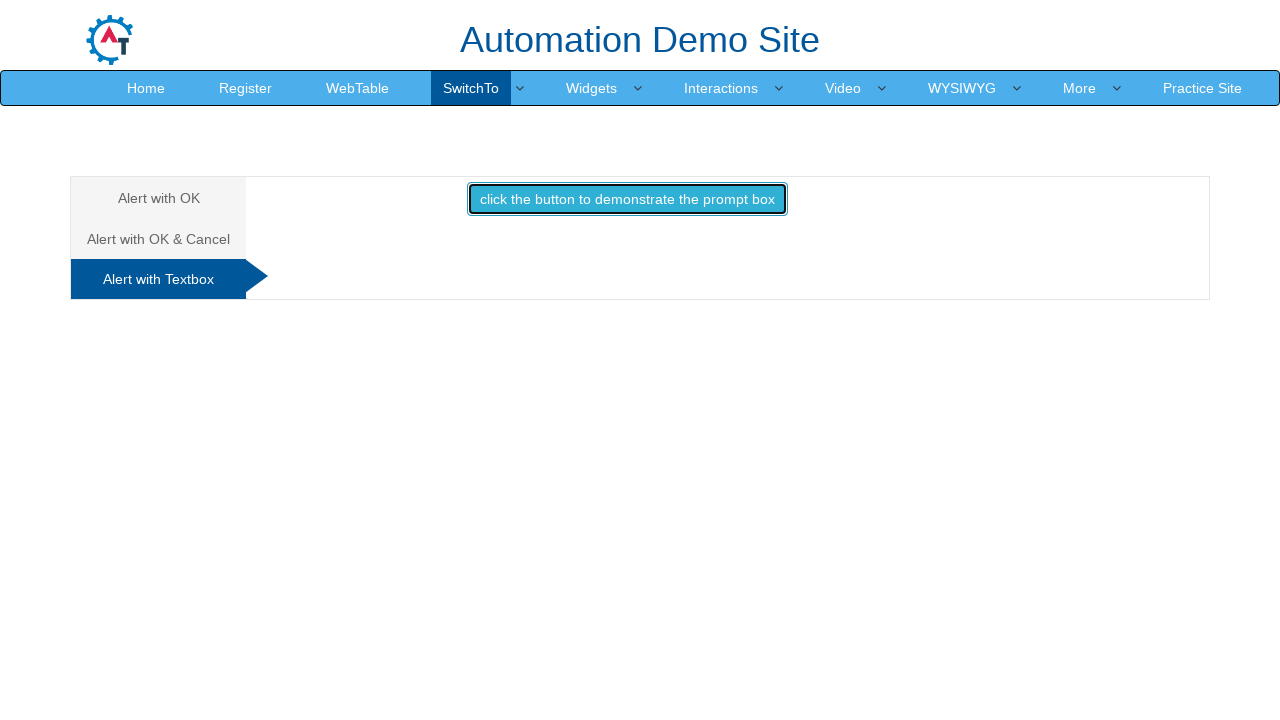

Removed prompt alert dialog listener
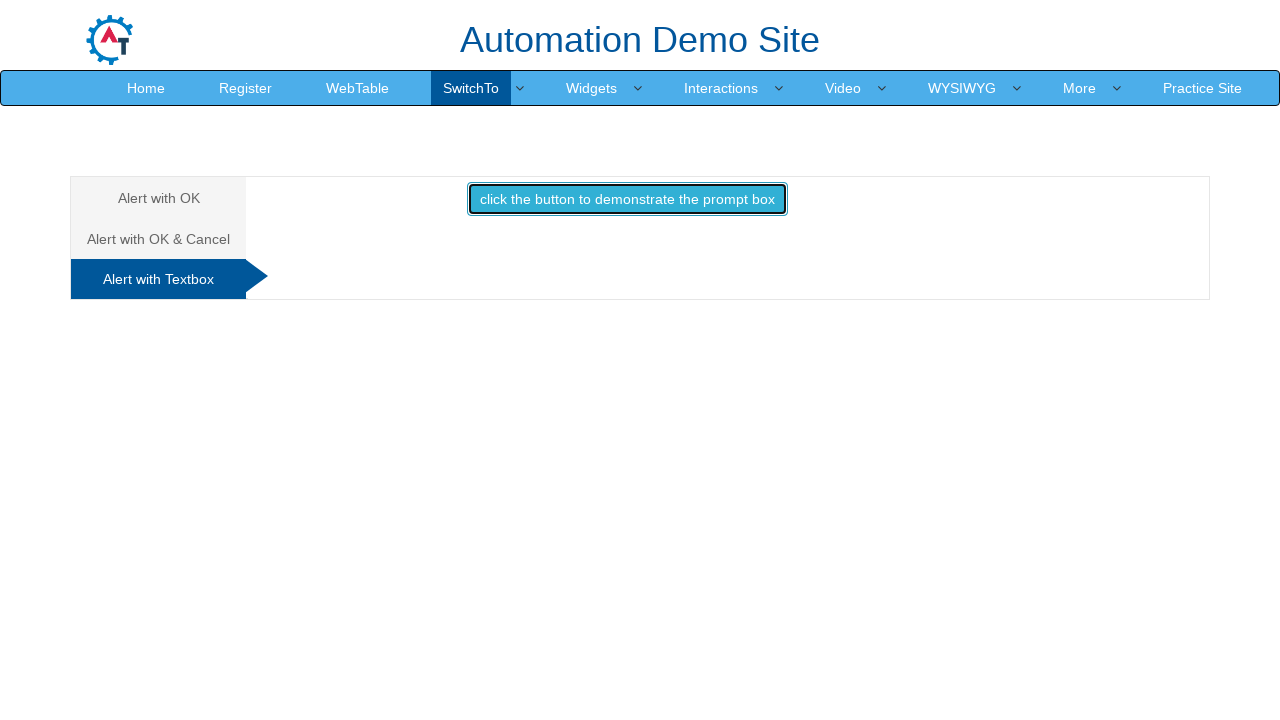

Hovered over SwitchTo menu at (471, 88) on xpath=//a[normalize-space()='SwitchTo']
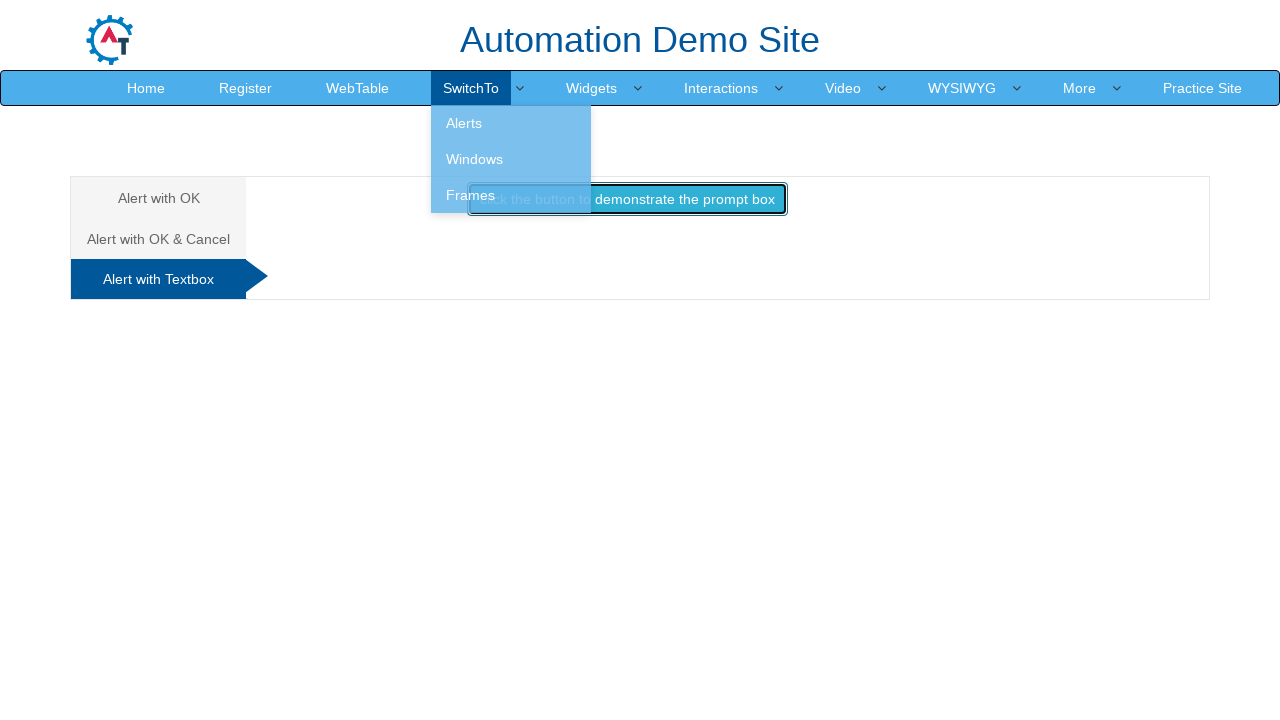

Clicked on Windows submenu at (511, 159) on xpath=//a[normalize-space()='Windows']
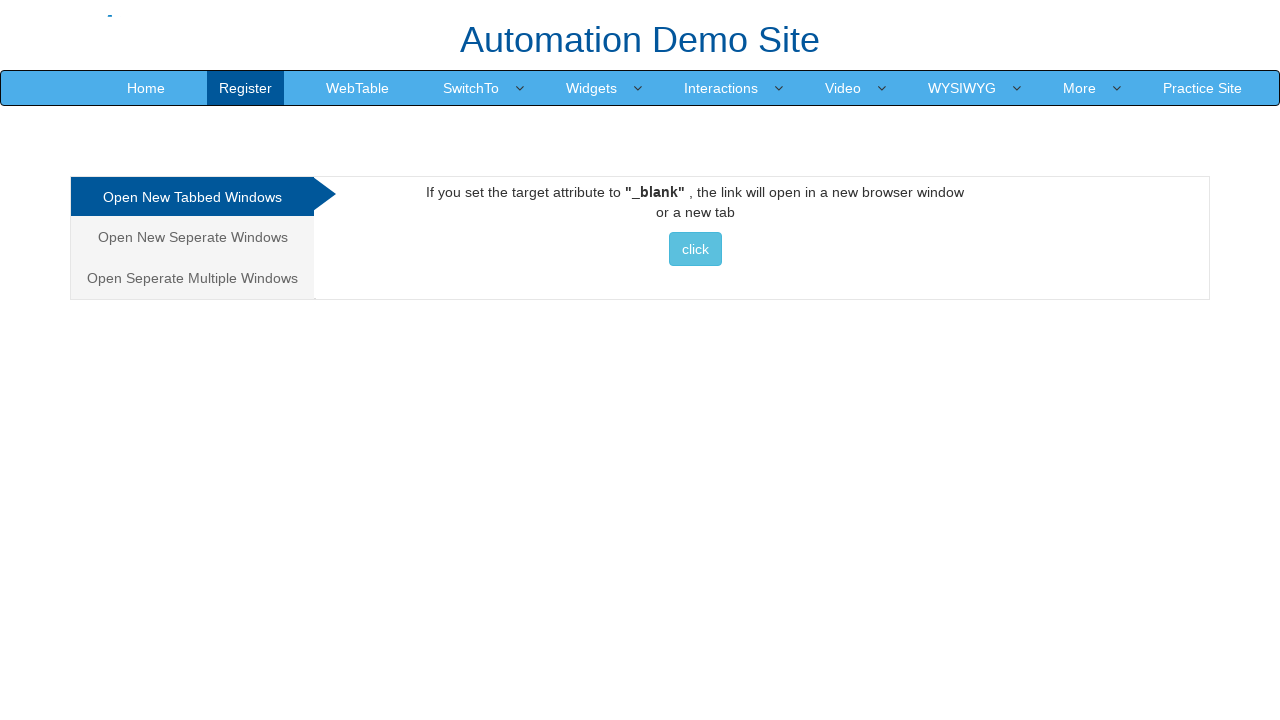

Clicked button to open new window at (695, 249) on xpath=//a[@href='http://www.selenium.dev']//button[@class='btn btn-info'][normal
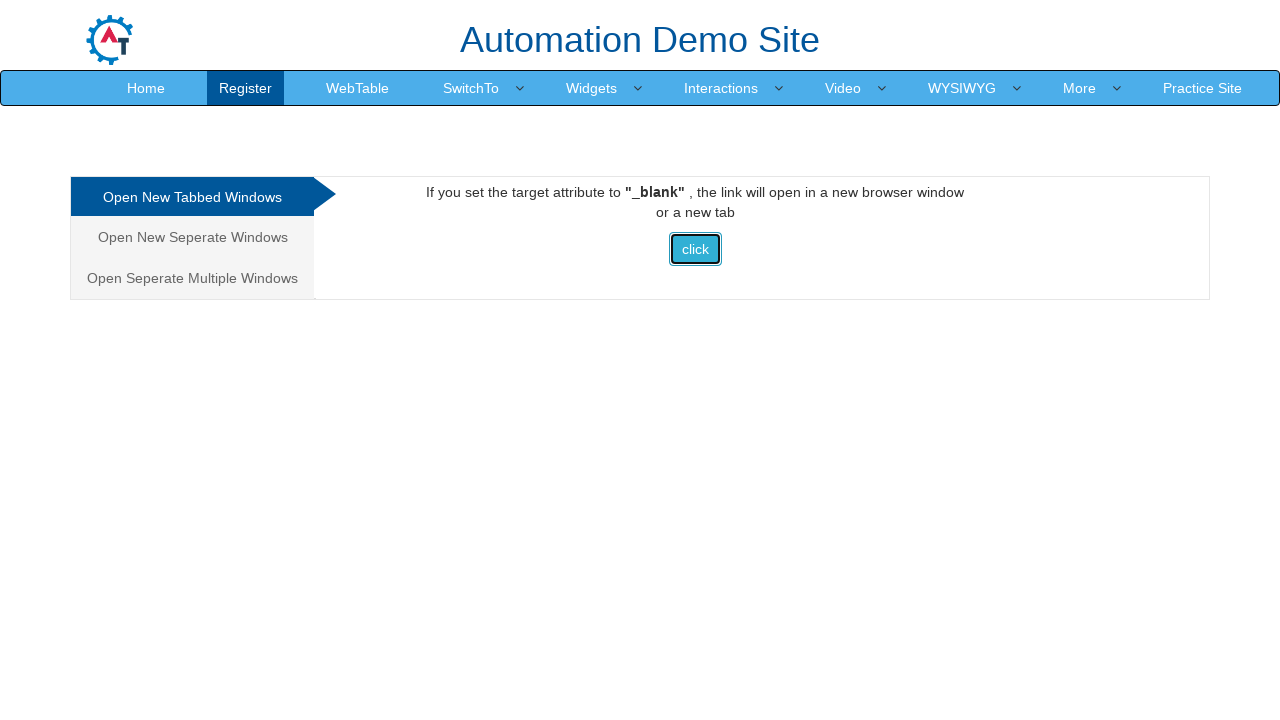

New popup window opened and captured
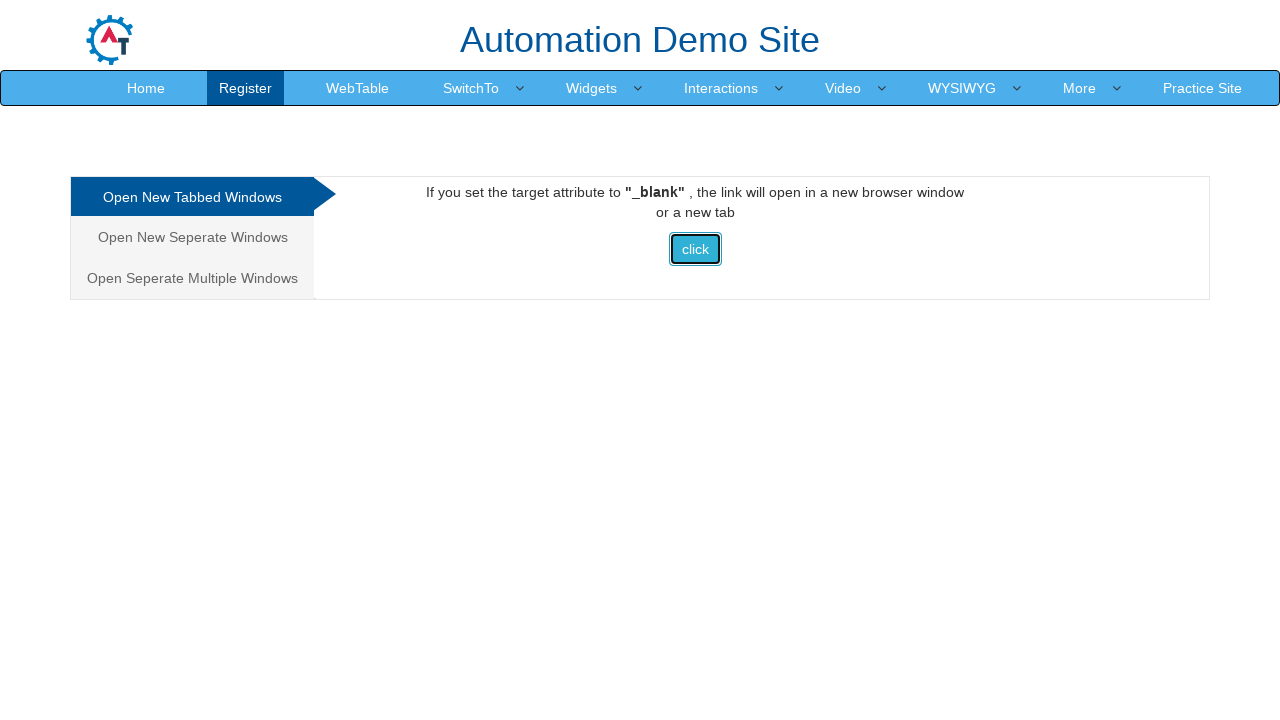

Retrieved title of child window: Selenium
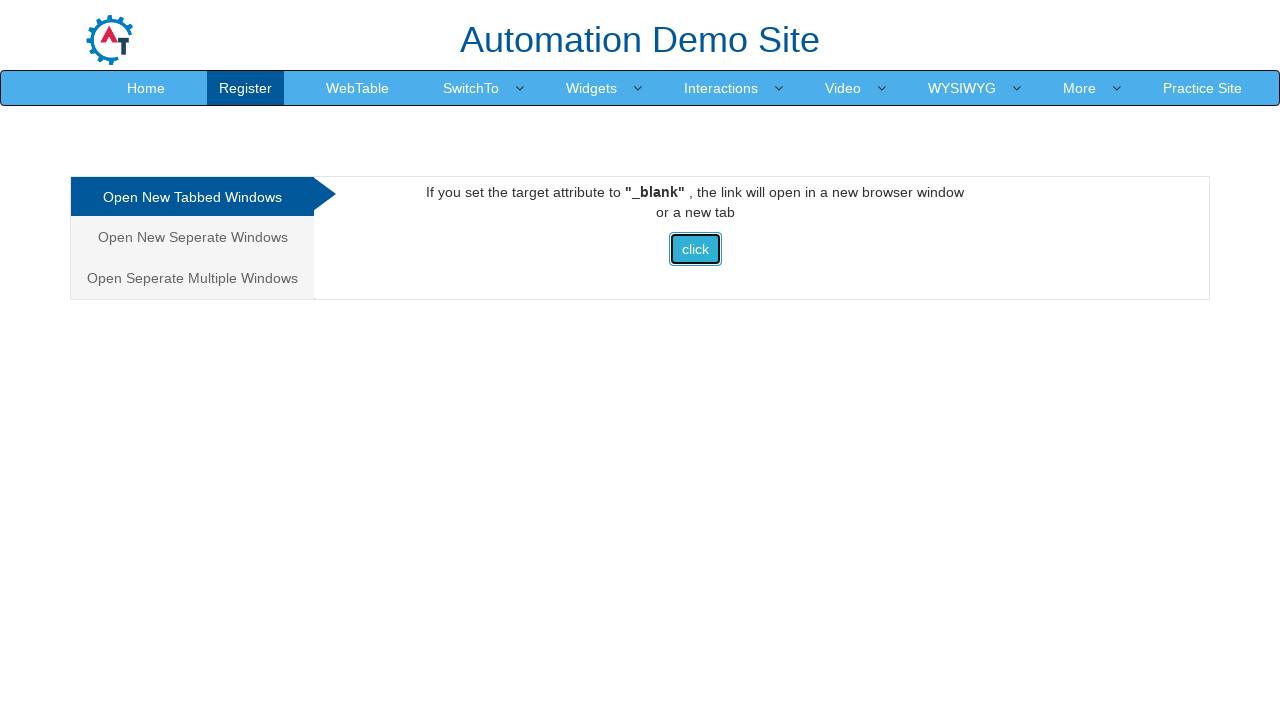

Closed the popup window
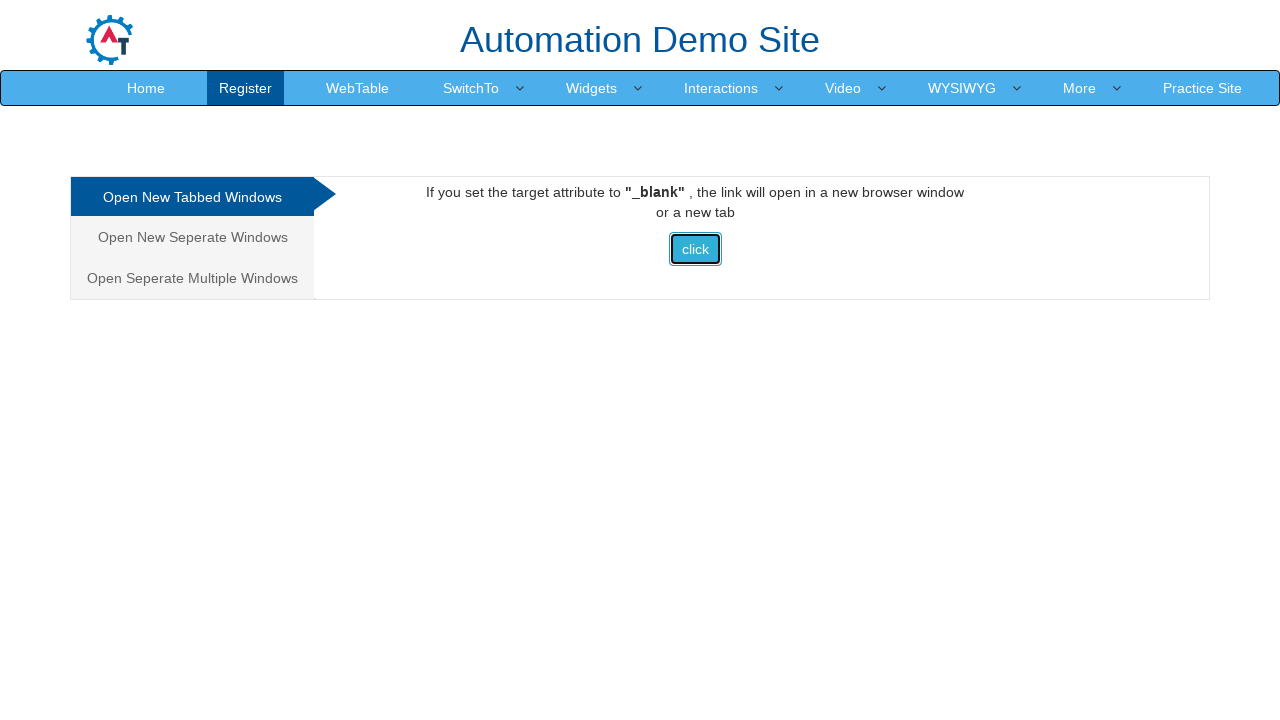

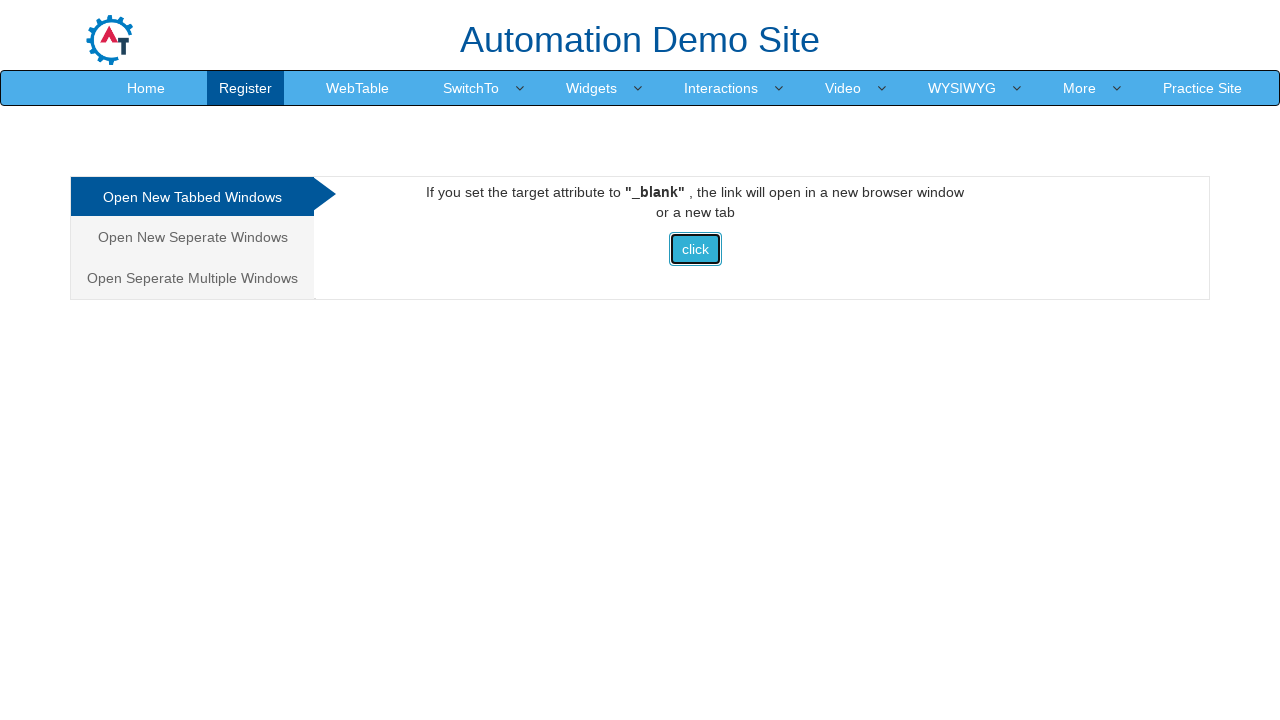